Verifies that the online payment block title is displayed correctly on the MTS Belarus homepage

Starting URL: https://www.mts.by

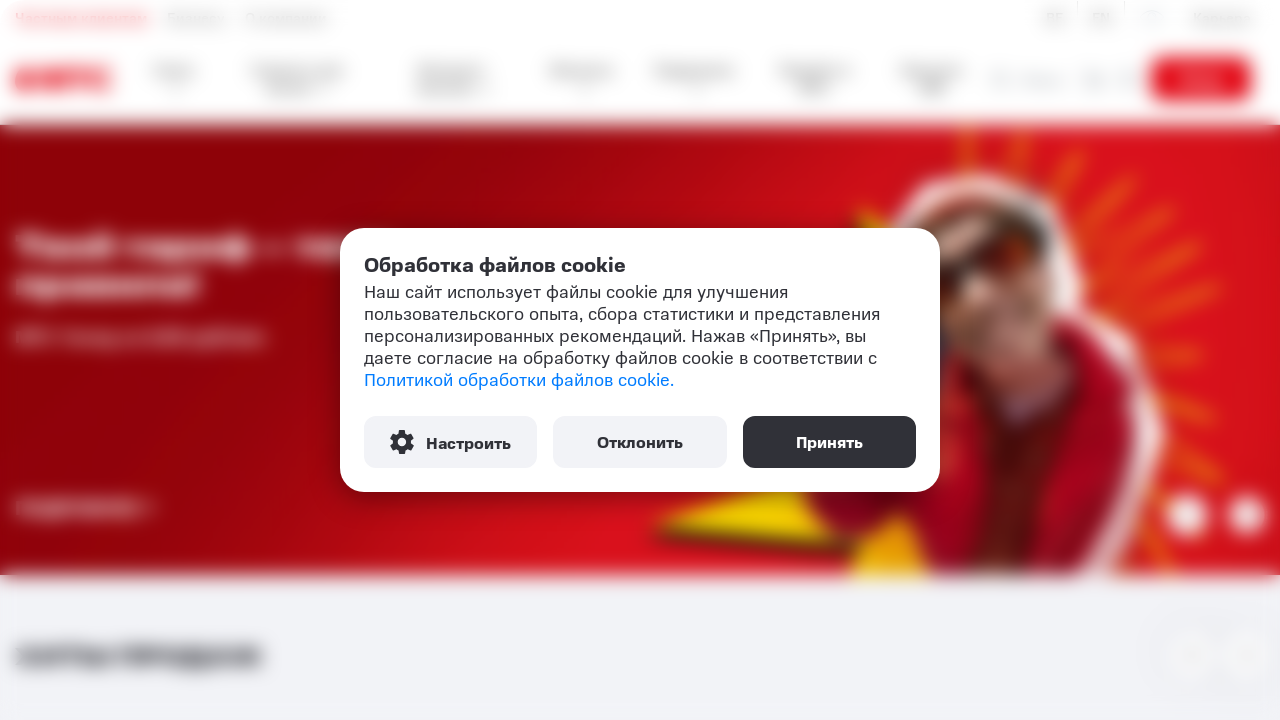

Located the online payment block title element
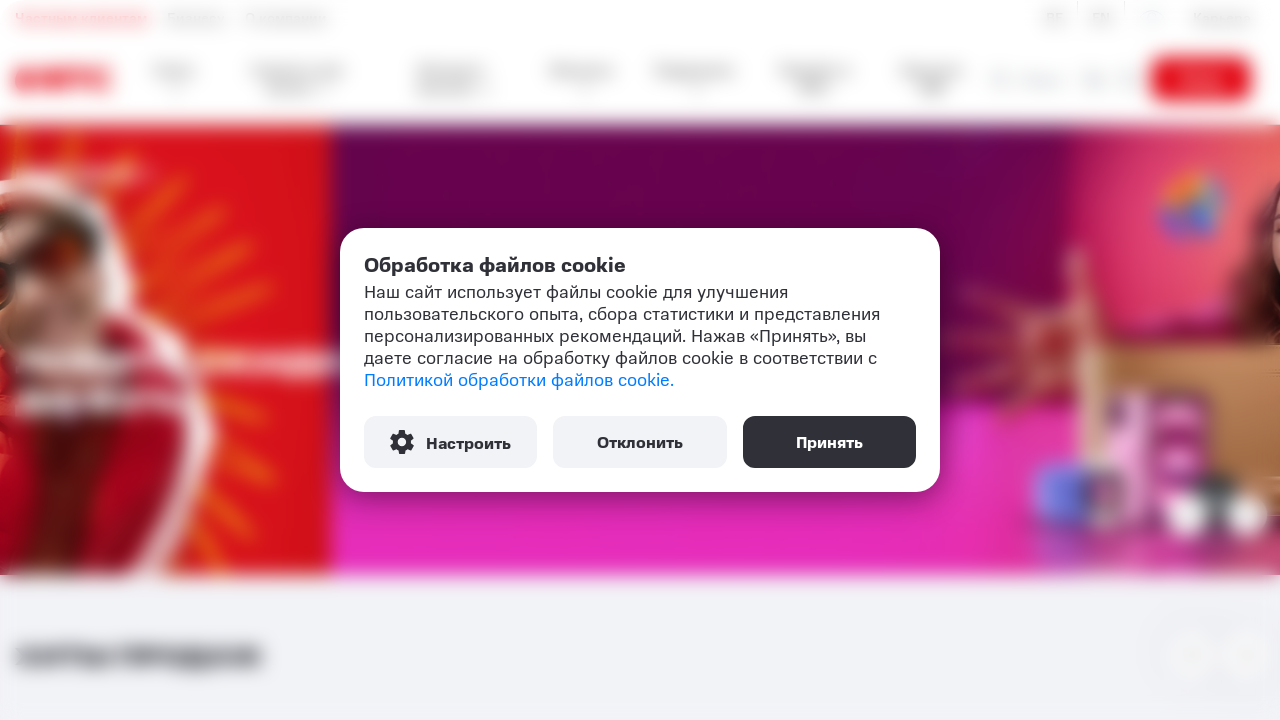

Online payment block title 'Онлайн пополнение' is visible on MTS Belarus homepage
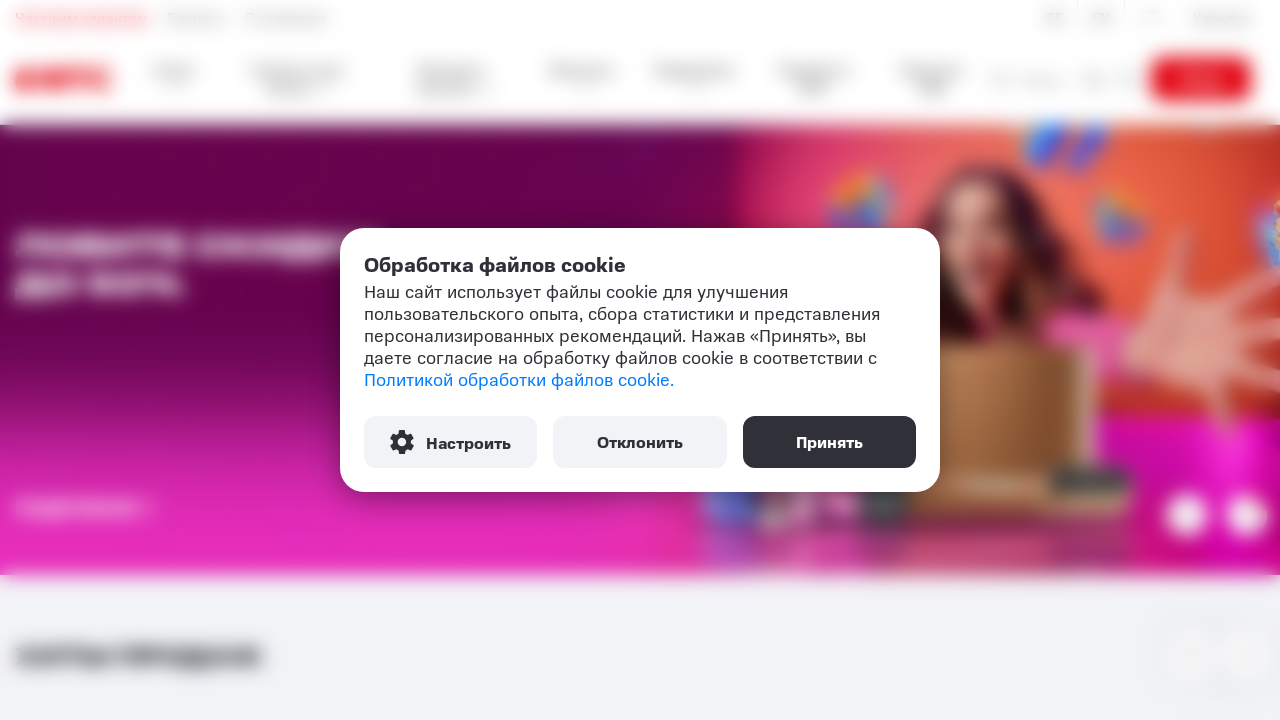

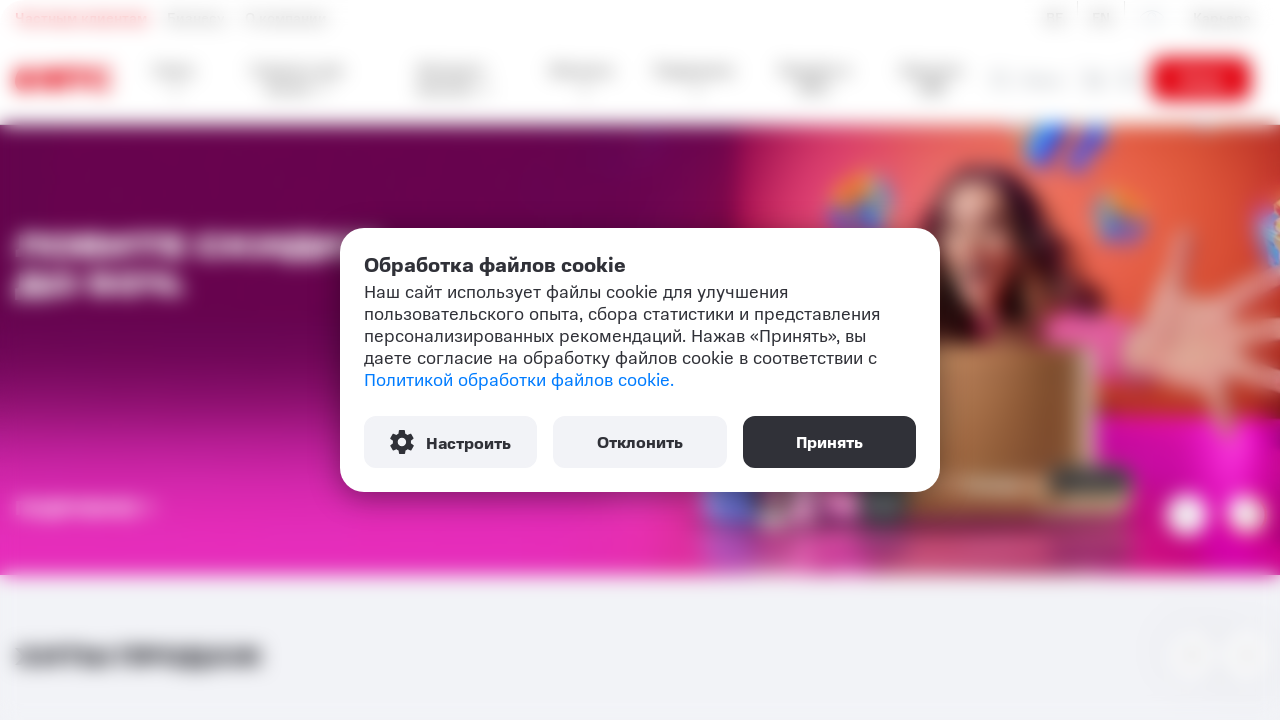